Tests scrolling functionality by navigating to a registration page and scrolling to bring the submit button into view using JavaScript scroll behavior.

Starting URL: https://demo.automationtesting.in/Register.html

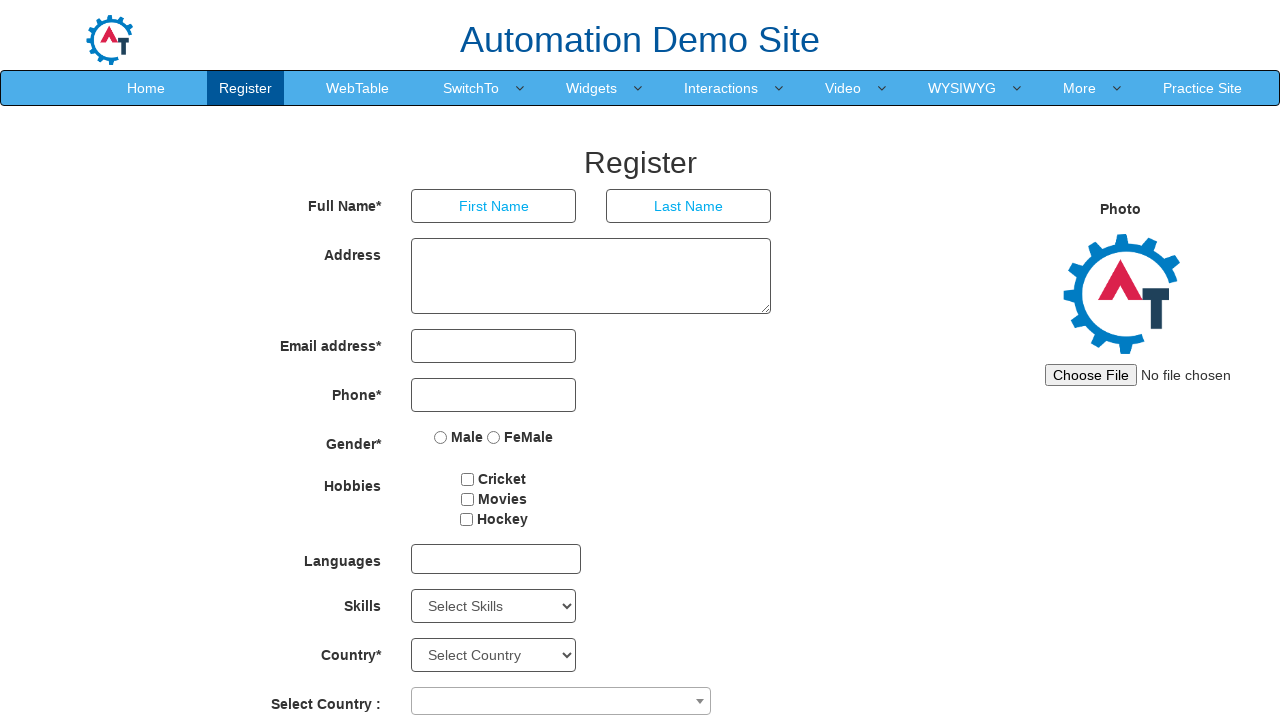

Waited for submit button (#Button1) to load on registration page
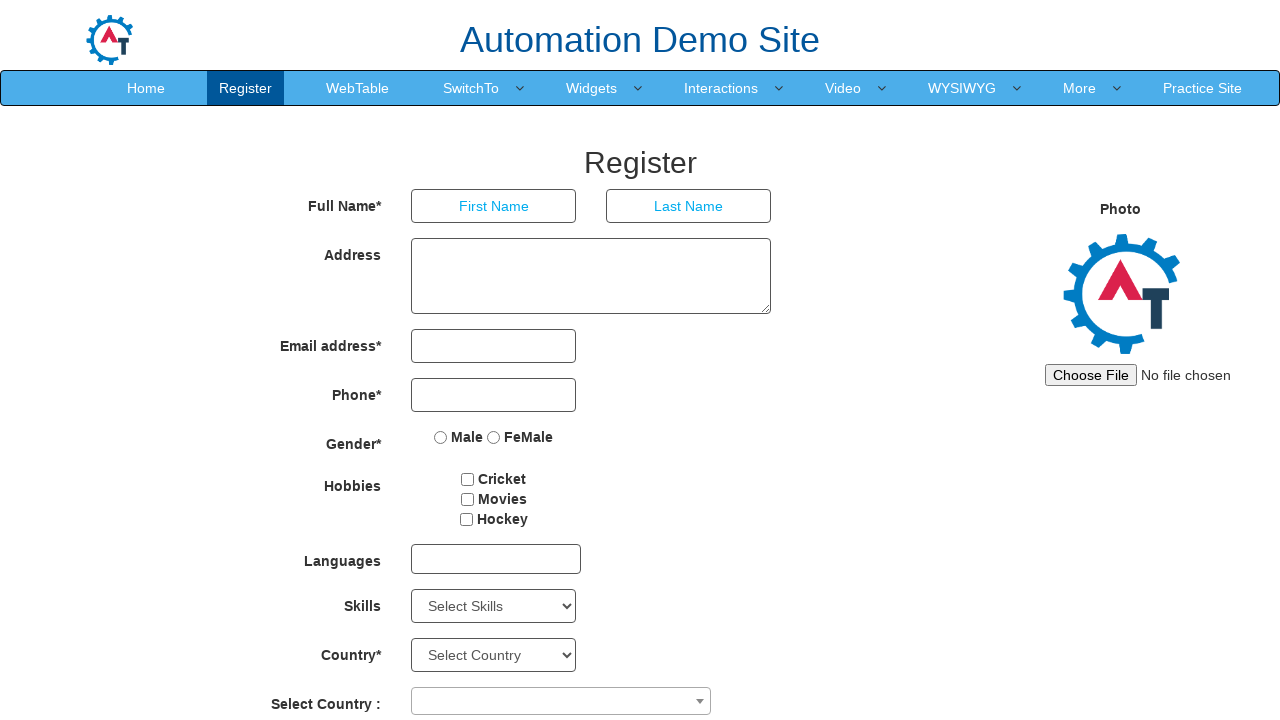

Scrolled submit button into view using scroll_into_view_if_needed()
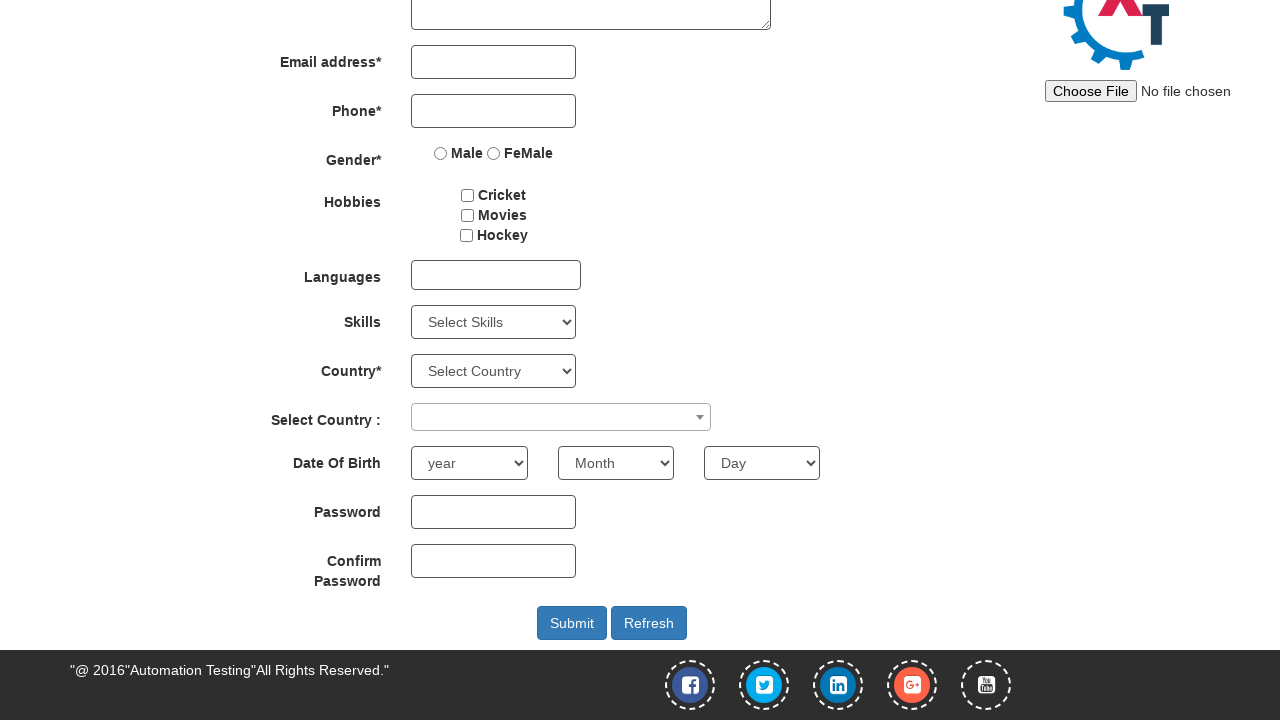

Executed JavaScript scrollIntoView() to bring submit button into viewport
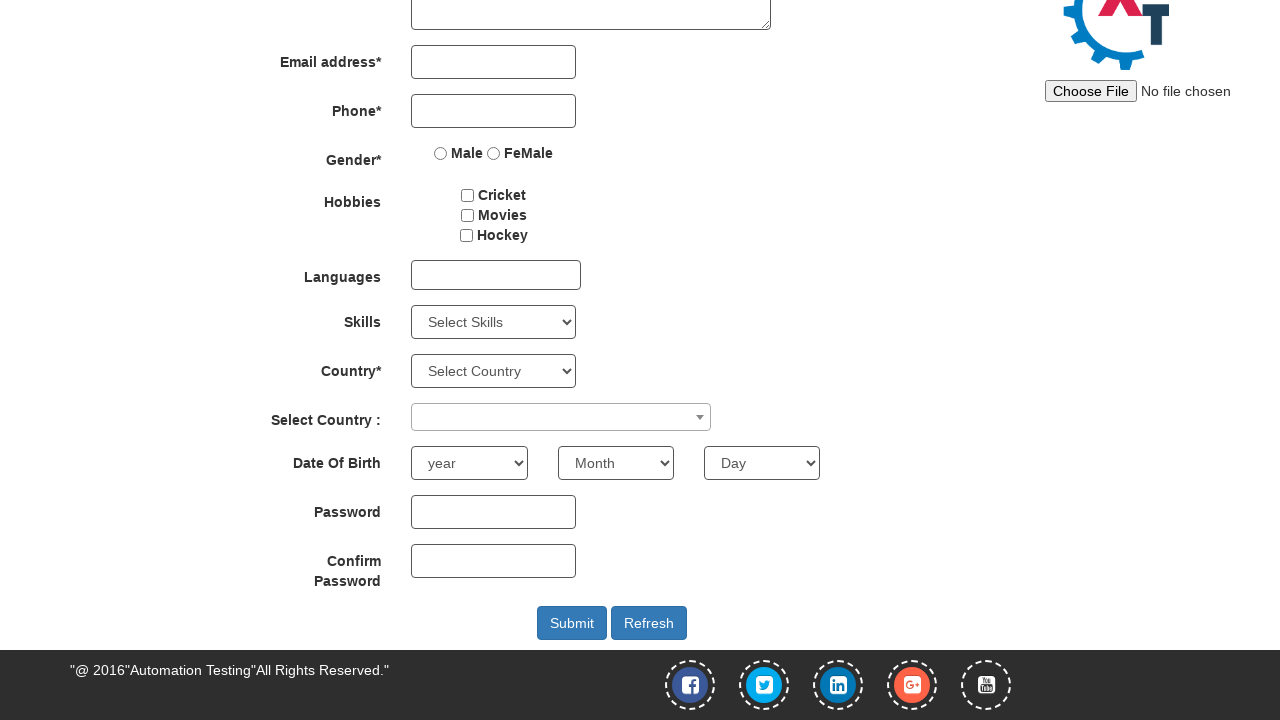

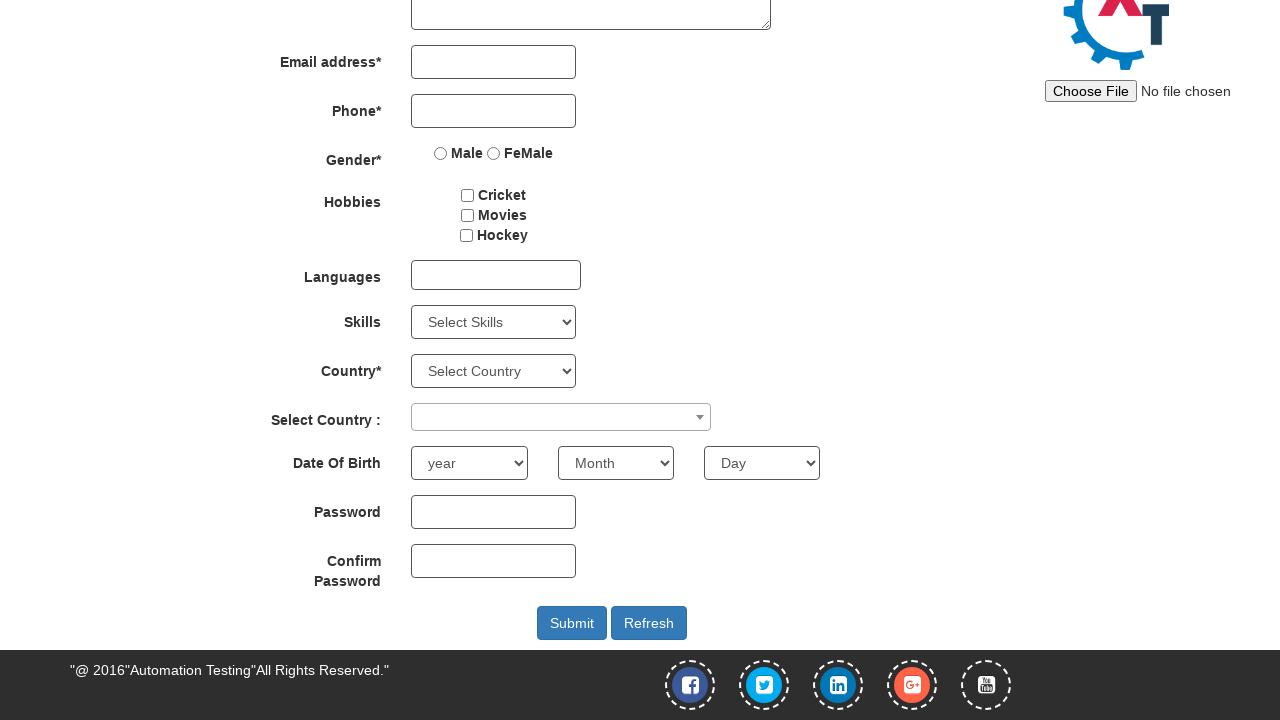